Tests entering text into a JavaScript prompt dialog and accepting it

Starting URL: https://automationfc.github.io/basic-form/index.html

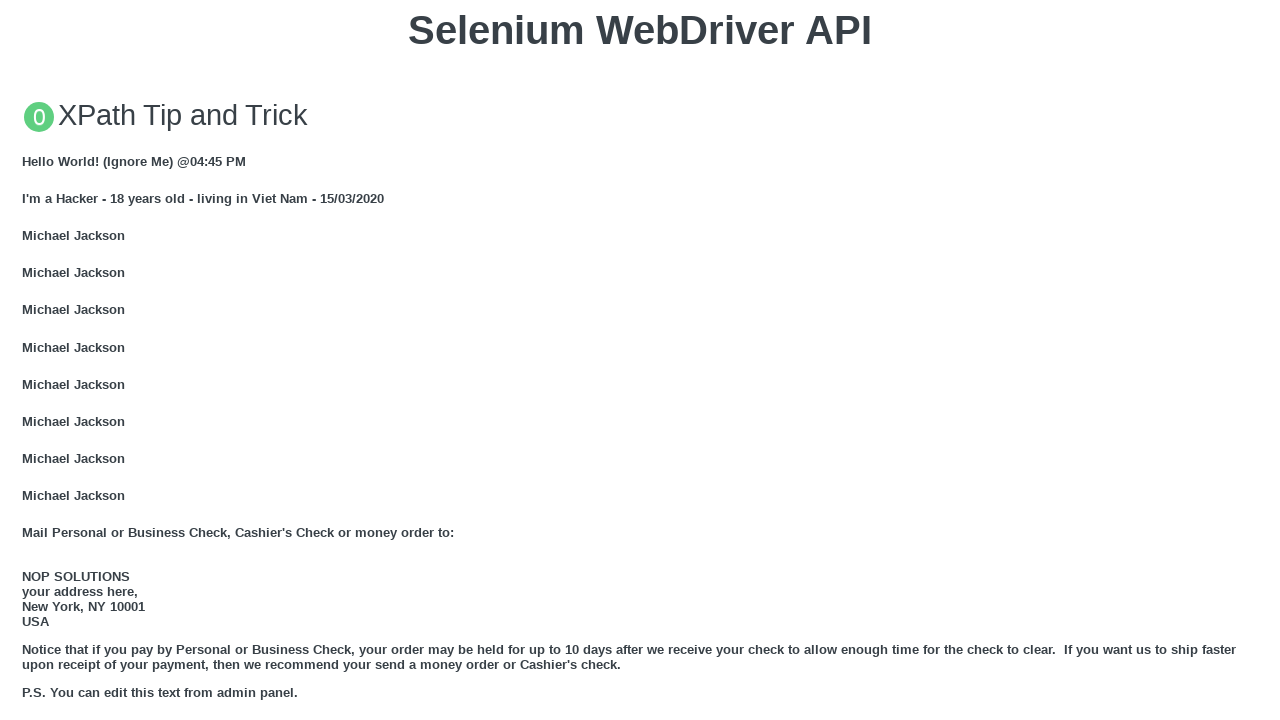

Set up dialog handler to accept prompt with text 'Tôi là Minh Trang'
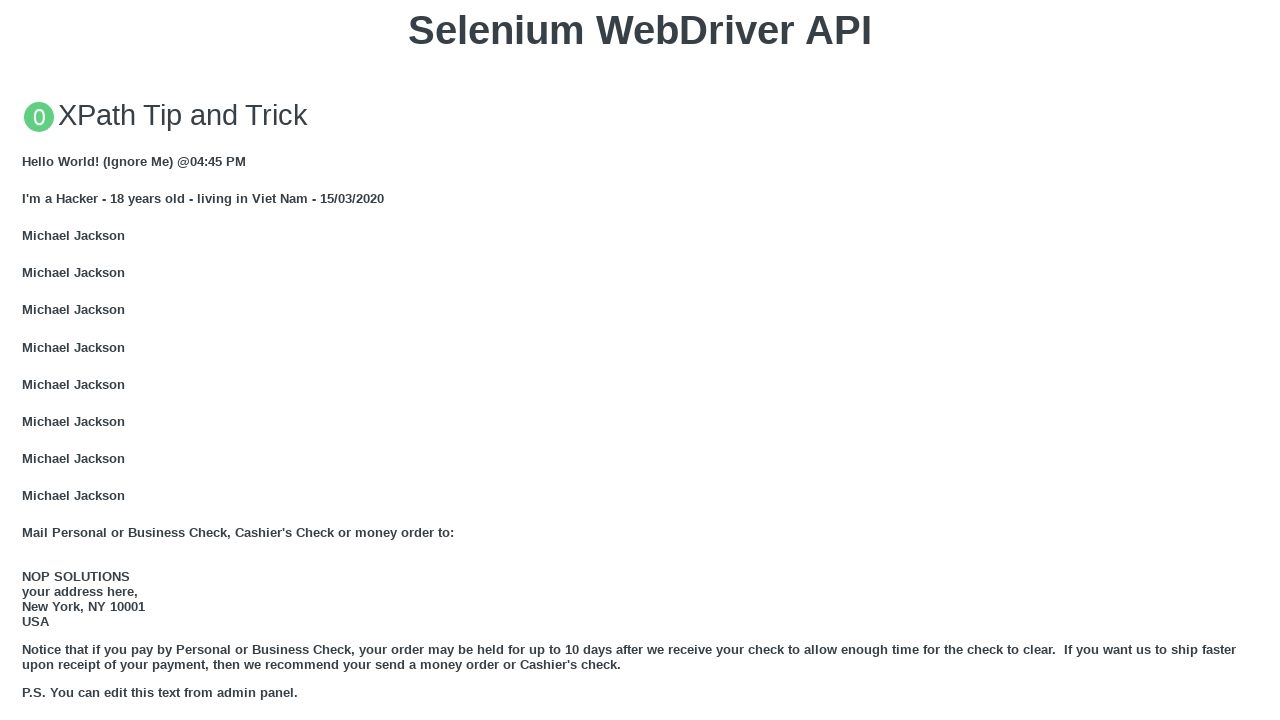

Clicked button to trigger JavaScript prompt dialog at (640, 360) on xpath=//button[text()='Click for JS Prompt']
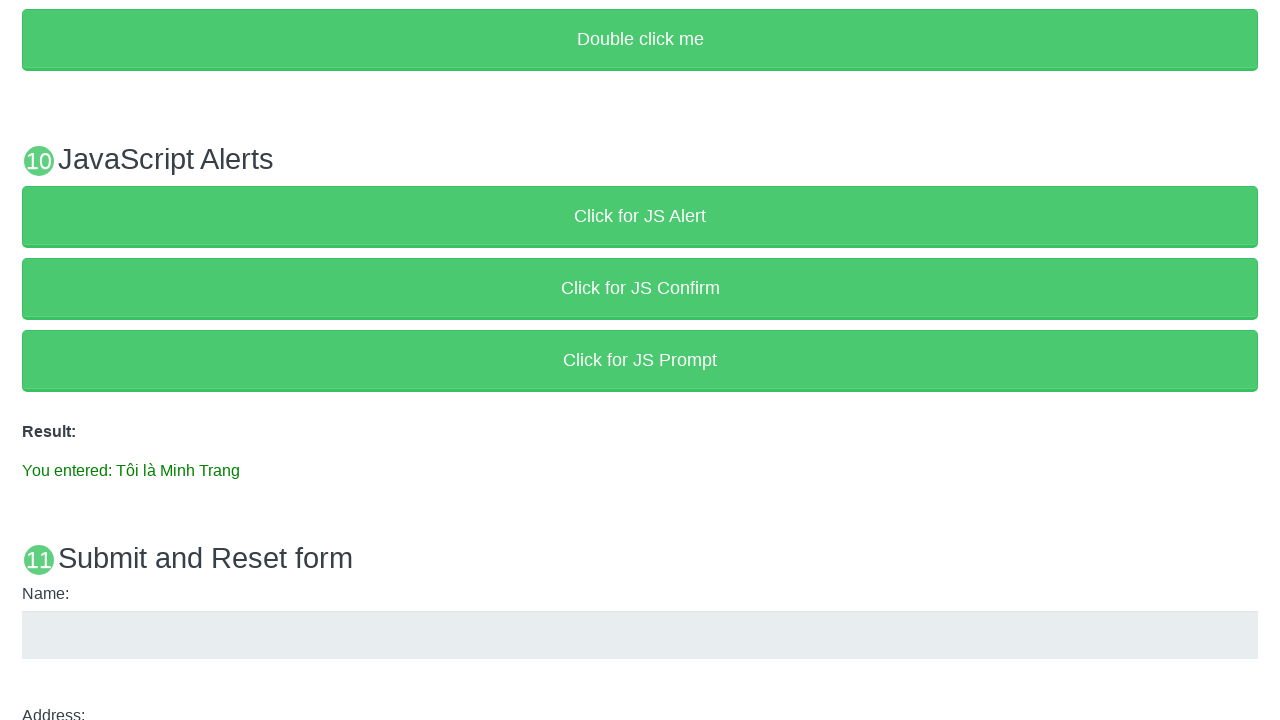

Verified result message shows entered text 'You entered: Tôi là Minh Trang'
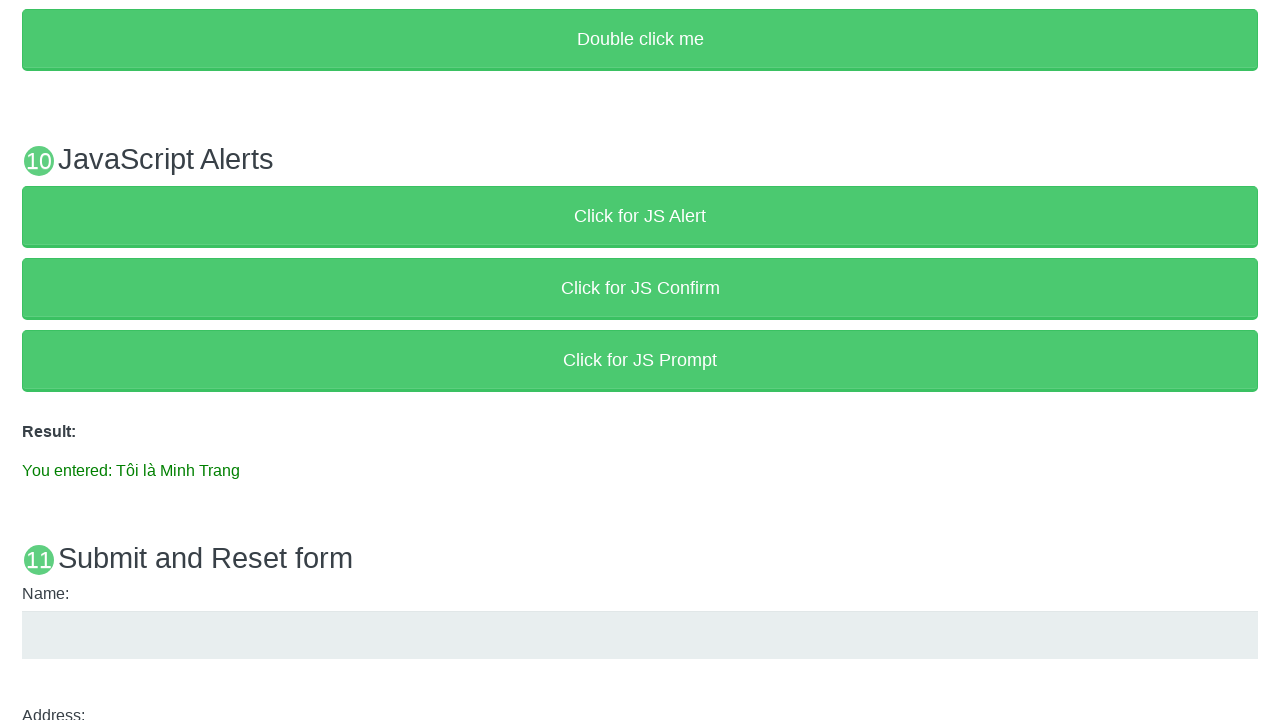

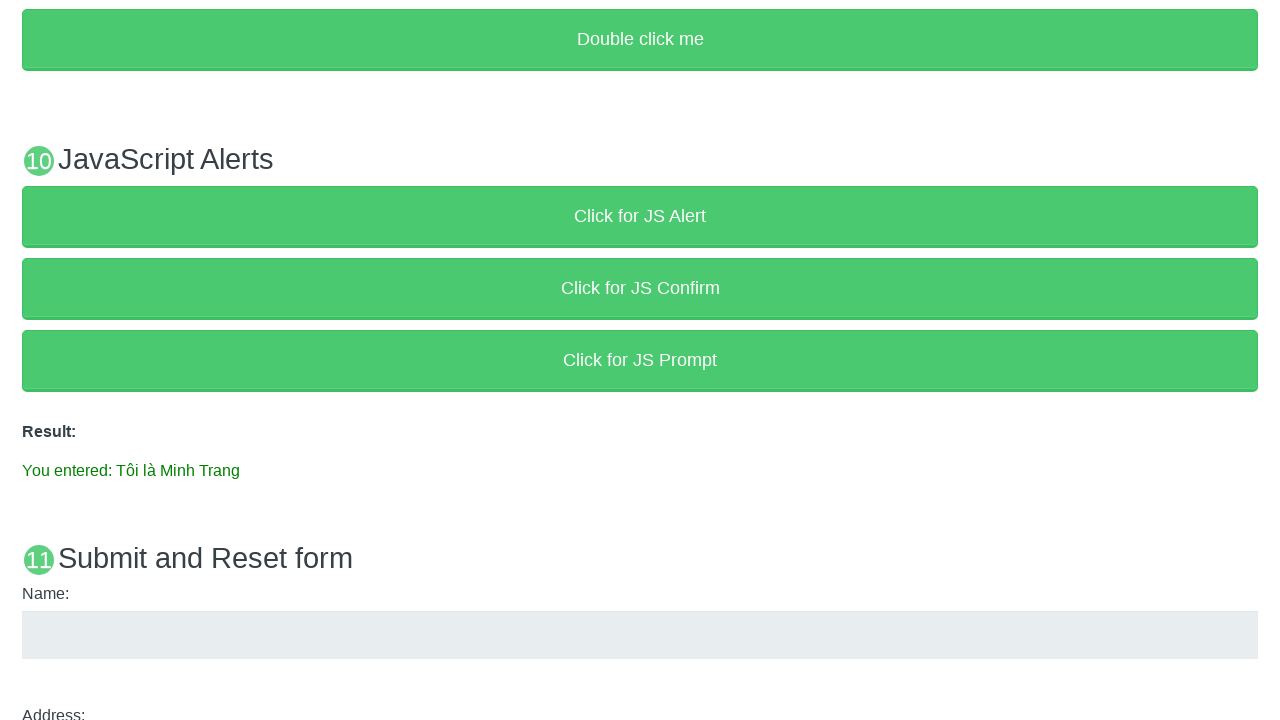